Tests dynamic controls by toggling a checkbox element - removing it and then adding it back

Starting URL: https://the-internet.herokuapp.com/dynamic_controls

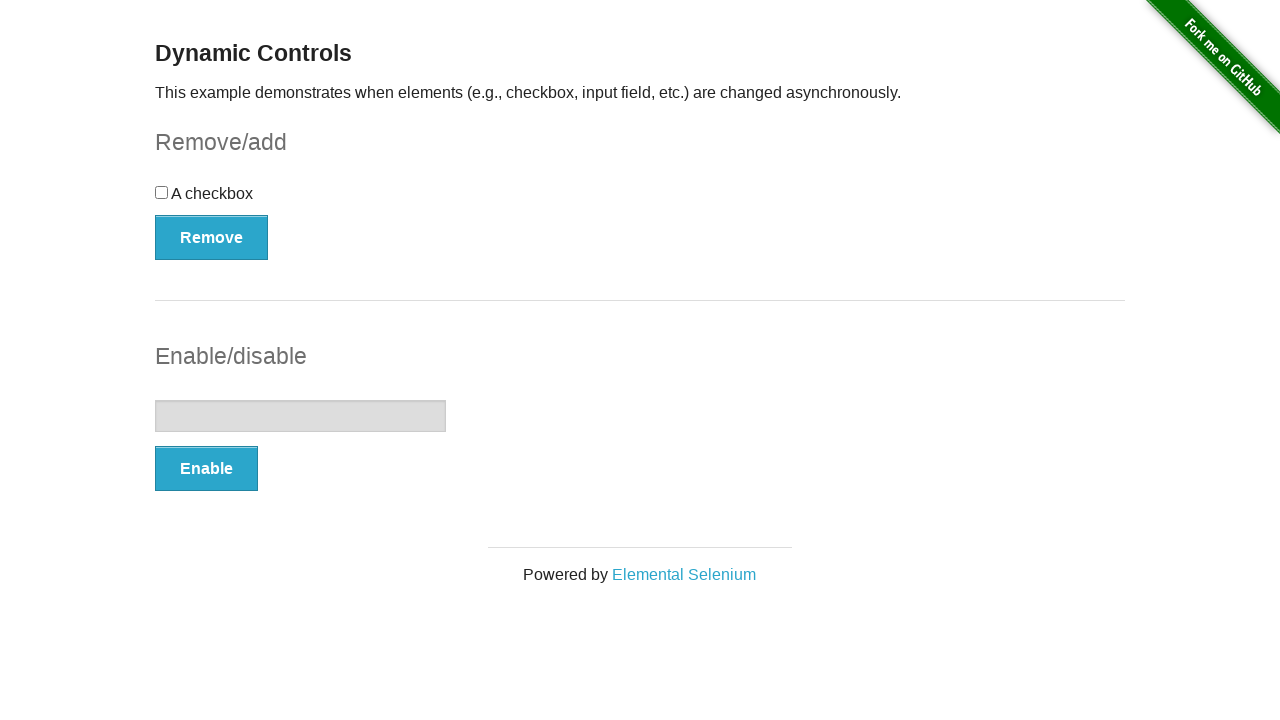

Clicked button to toggle dynamic checkbox control - removing it at (212, 237) on button[onclick='swapCheckbox()']
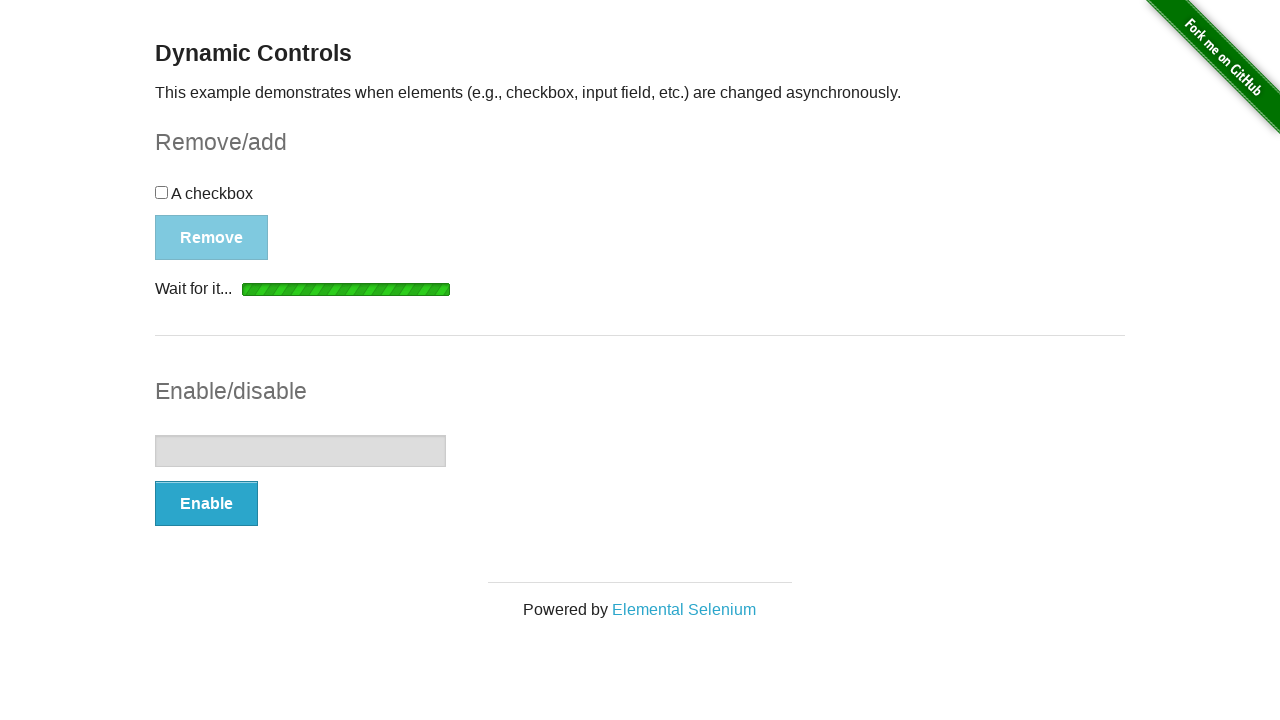

Checkbox element has been removed from DOM
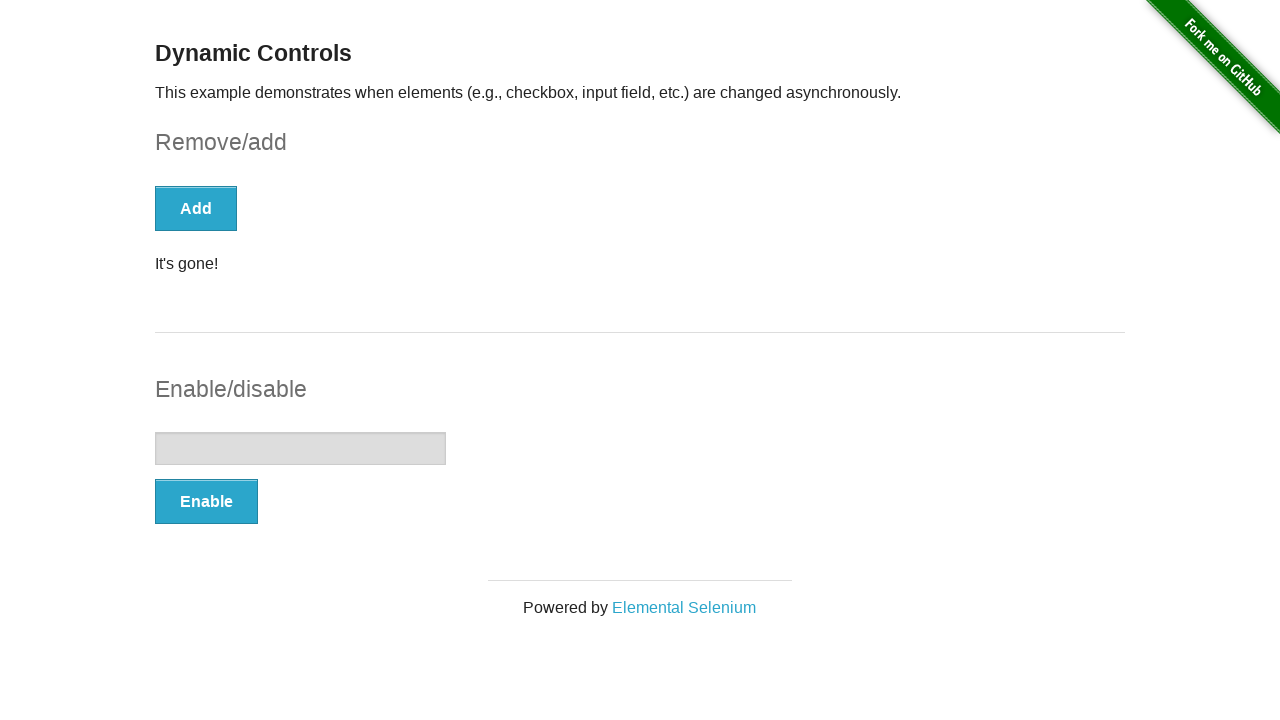

Clicked button to toggle dynamic checkbox control - adding it back at (196, 208) on button[onclick='swapCheckbox()']
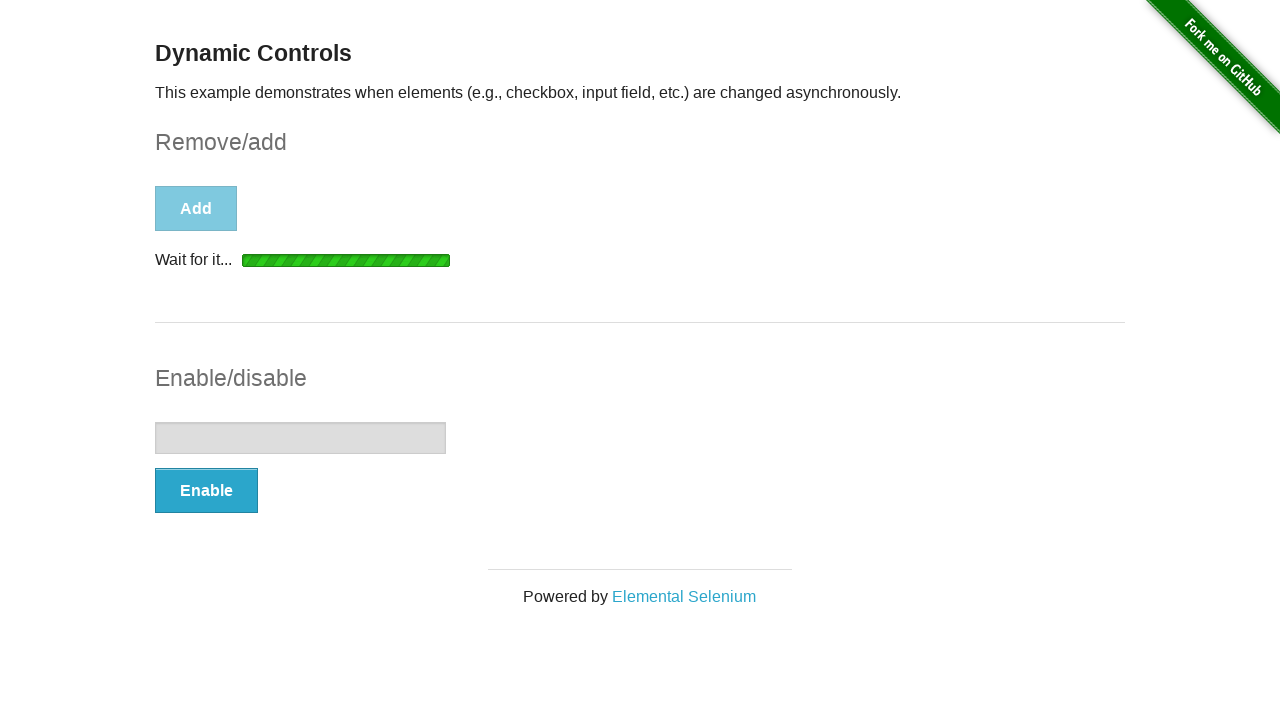

Checkbox element has been restored to DOM
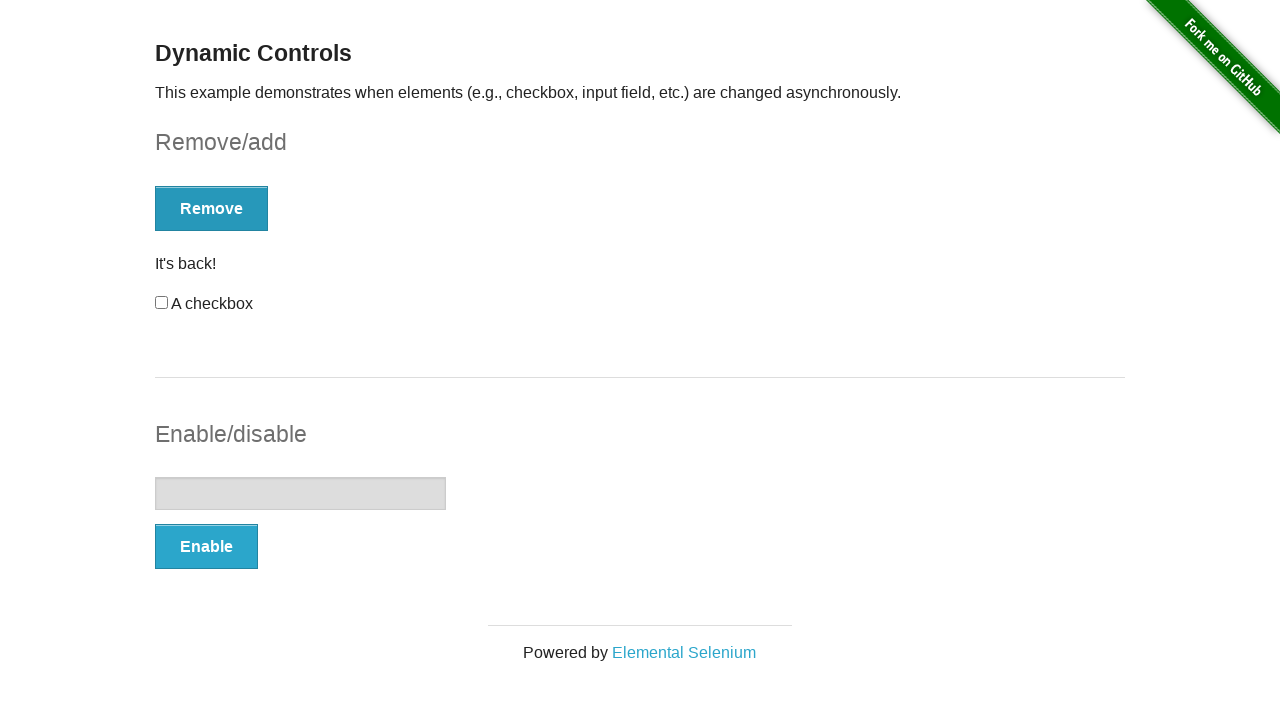

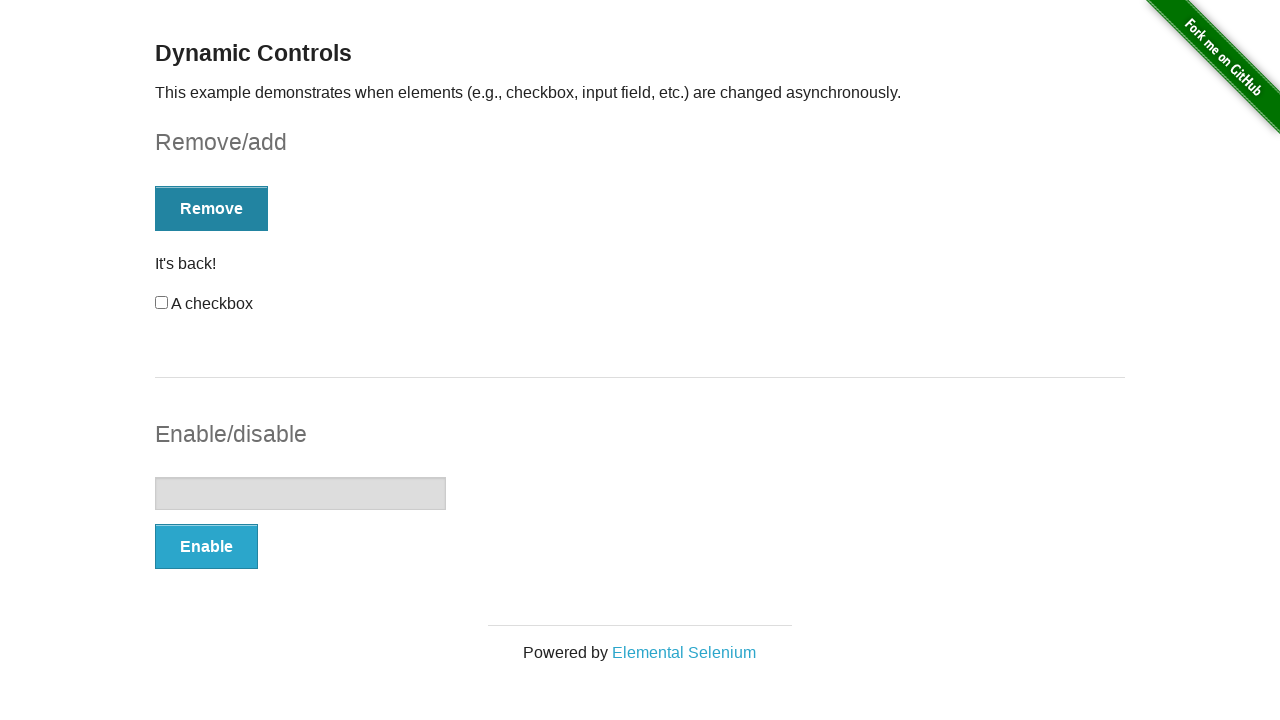